Tests form behavior when phone number exceeds maximum length (11 digits), verifying the form truncates input and submits successfully.

Starting URL: https://demoqa.com/automation-practice-form

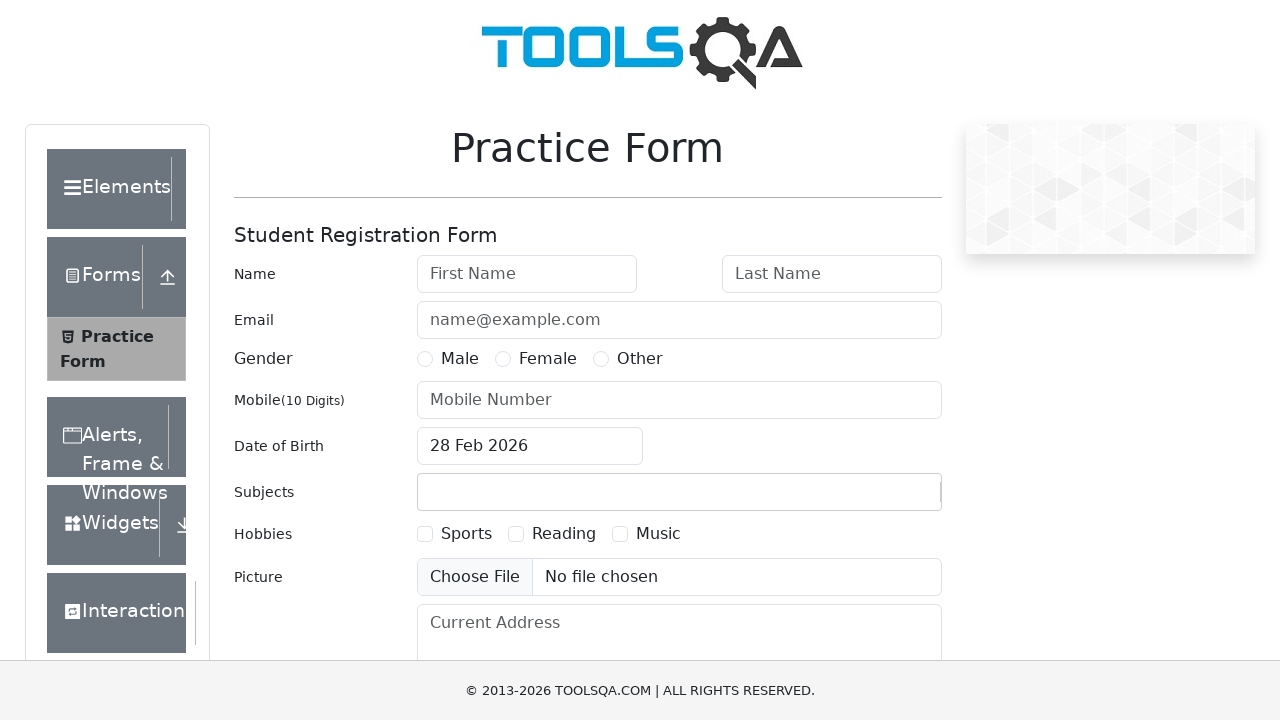

Filled first name field with 'Kate' on #firstName
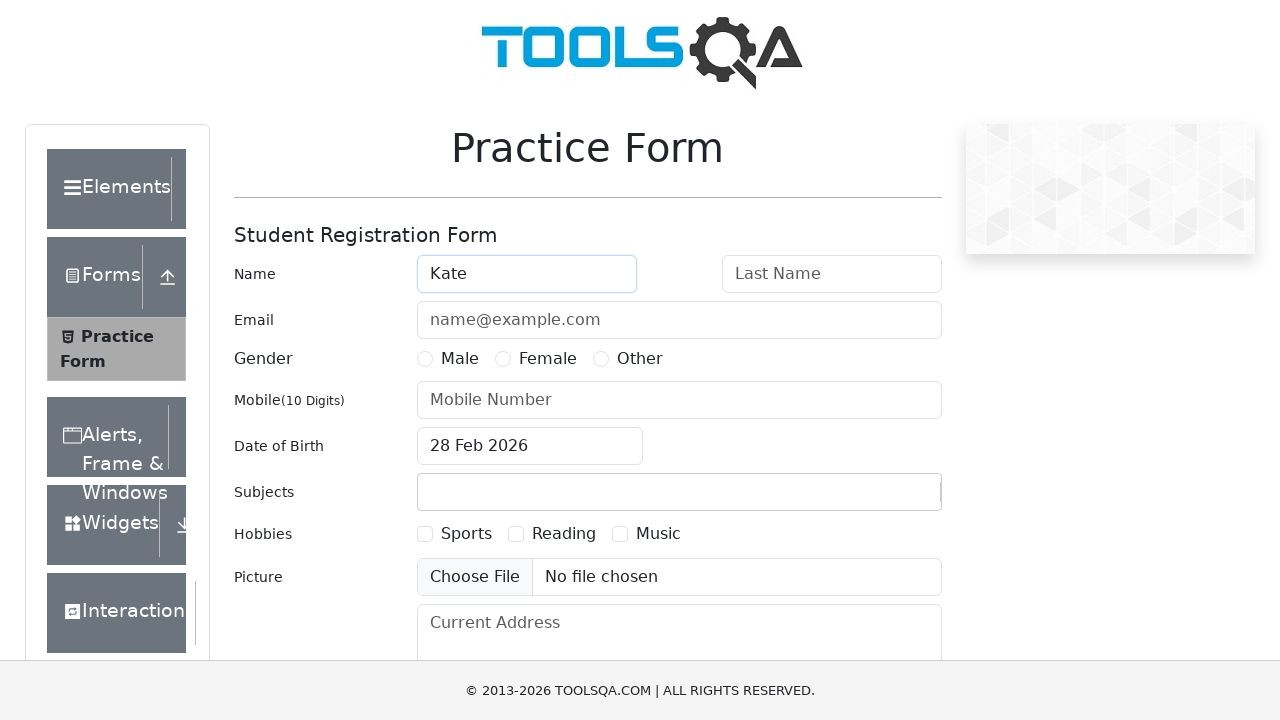

Filled last name field with 'Shulinina' on #lastName
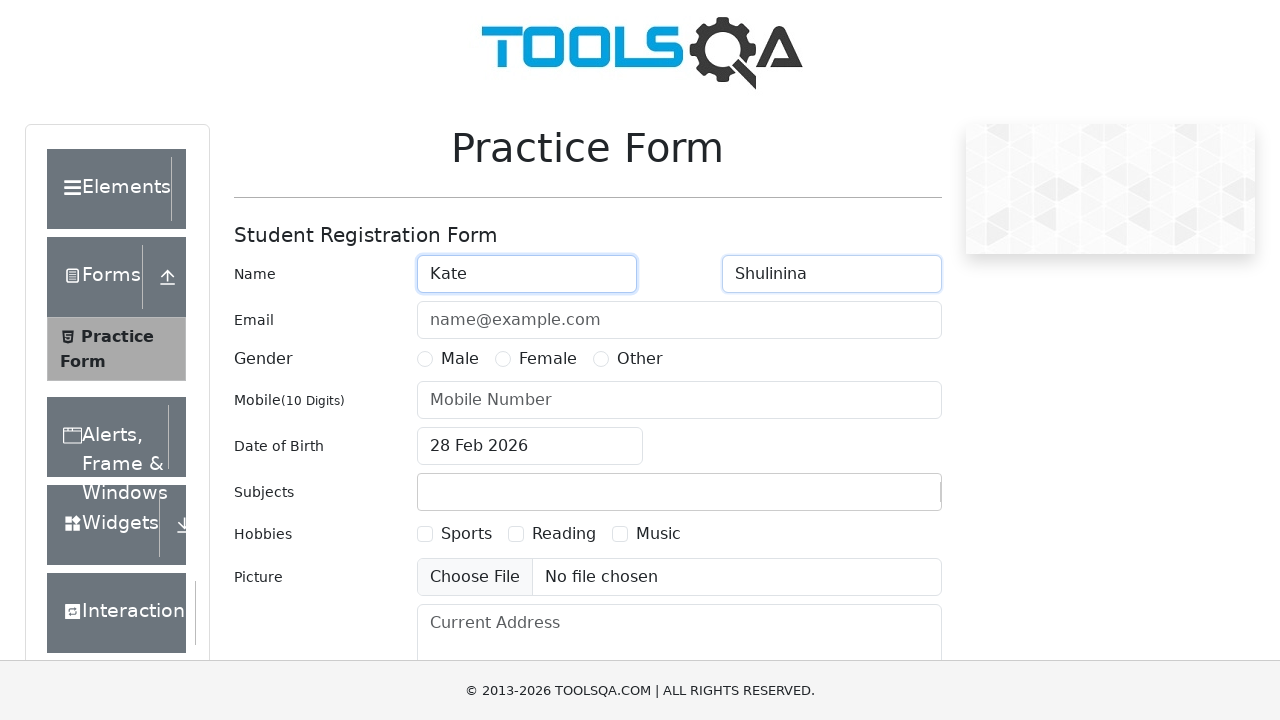

Selected Female gender option at (548, 359) on text=Female
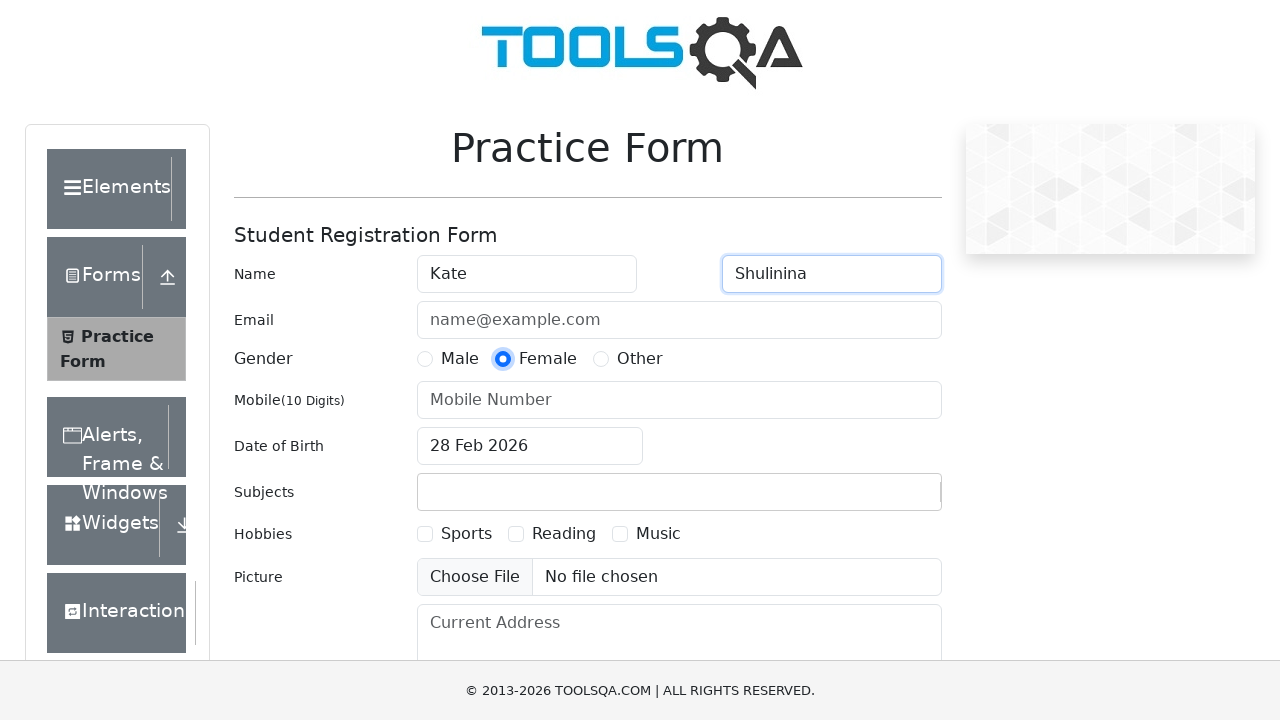

Entered phone number '012345678910' (12 digits, exceeding 11 digit maximum) on #userNumber
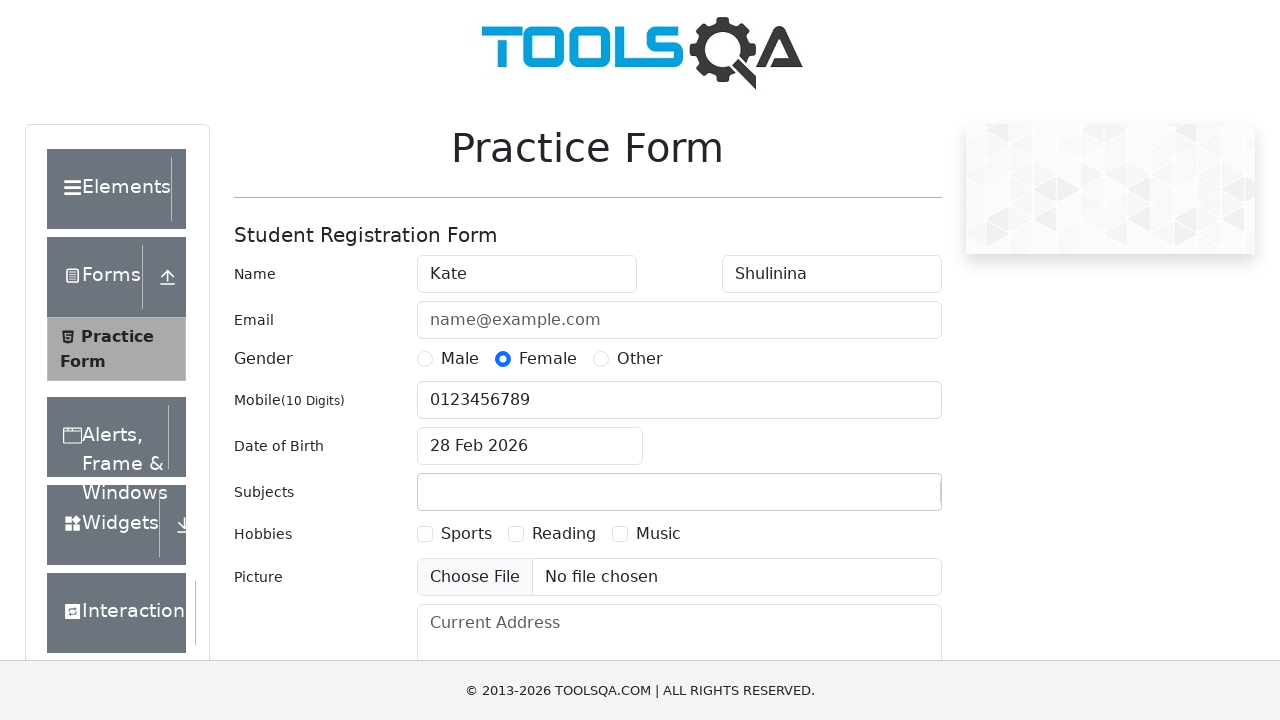

Opened date of birth picker at (530, 446) on #dateOfBirthInput
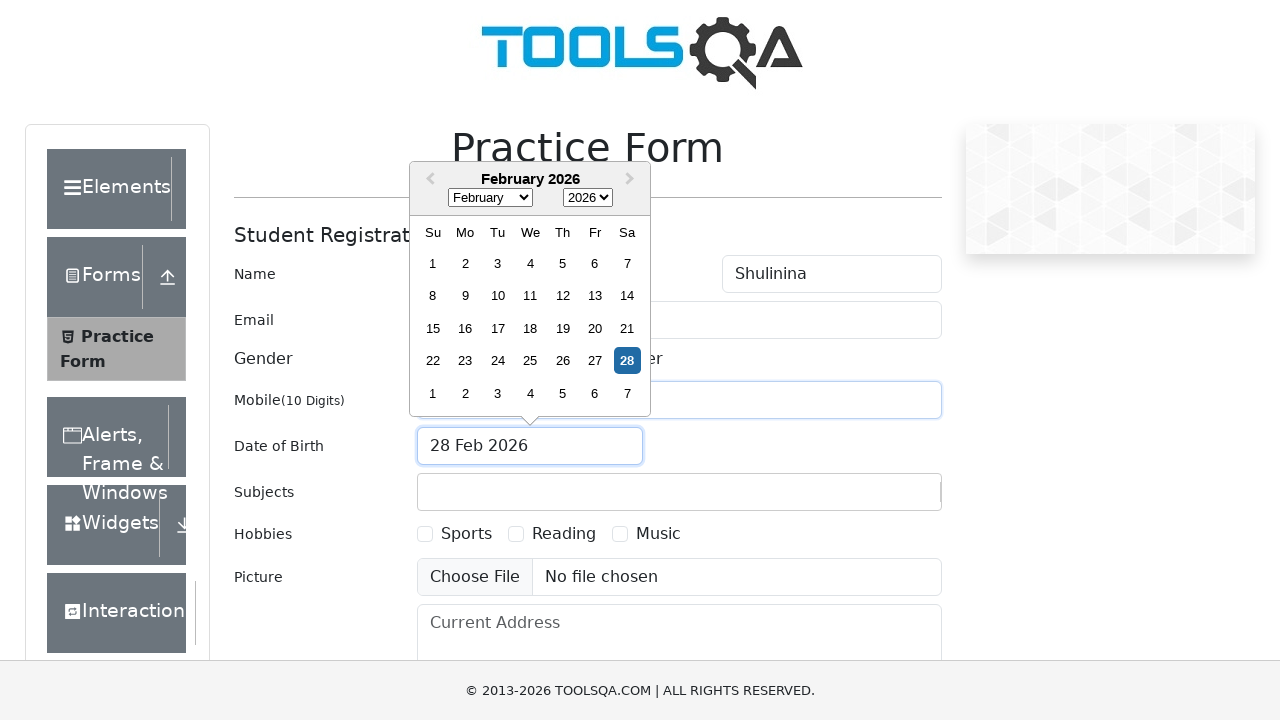

Selected year 1995 from date picker on .react-datepicker__year-select
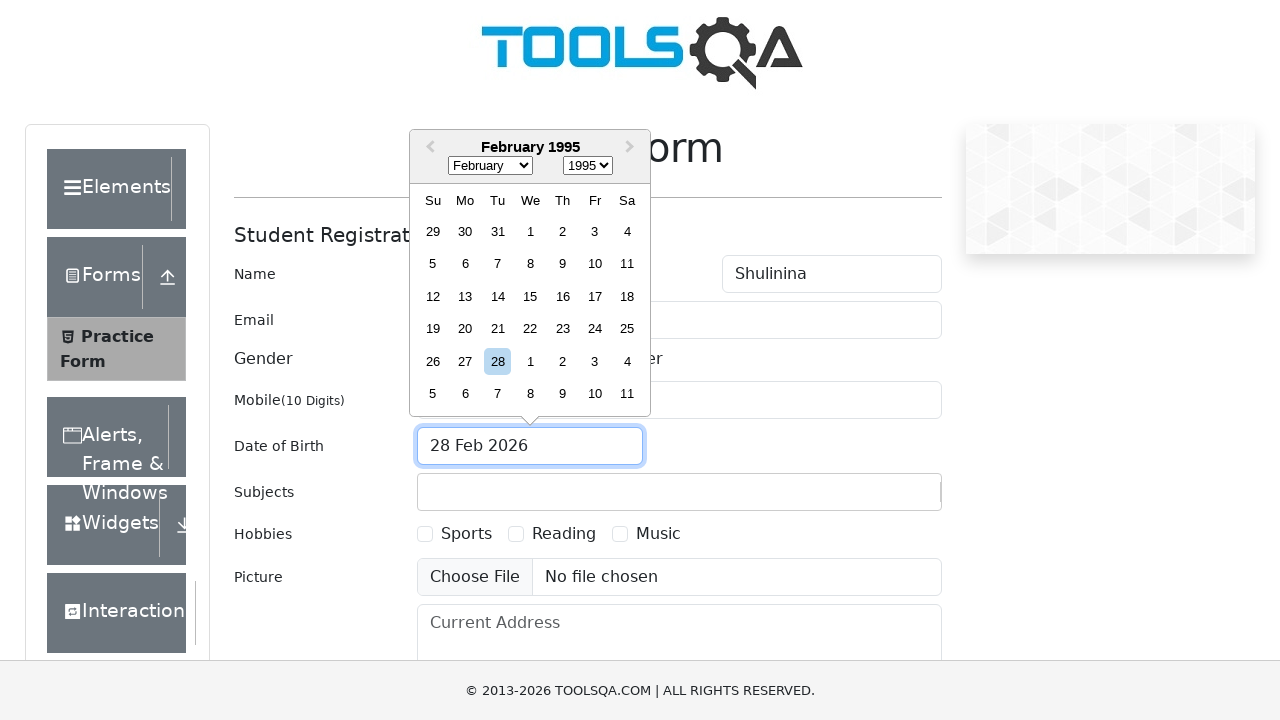

Selected September from month picker on .react-datepicker__month-select
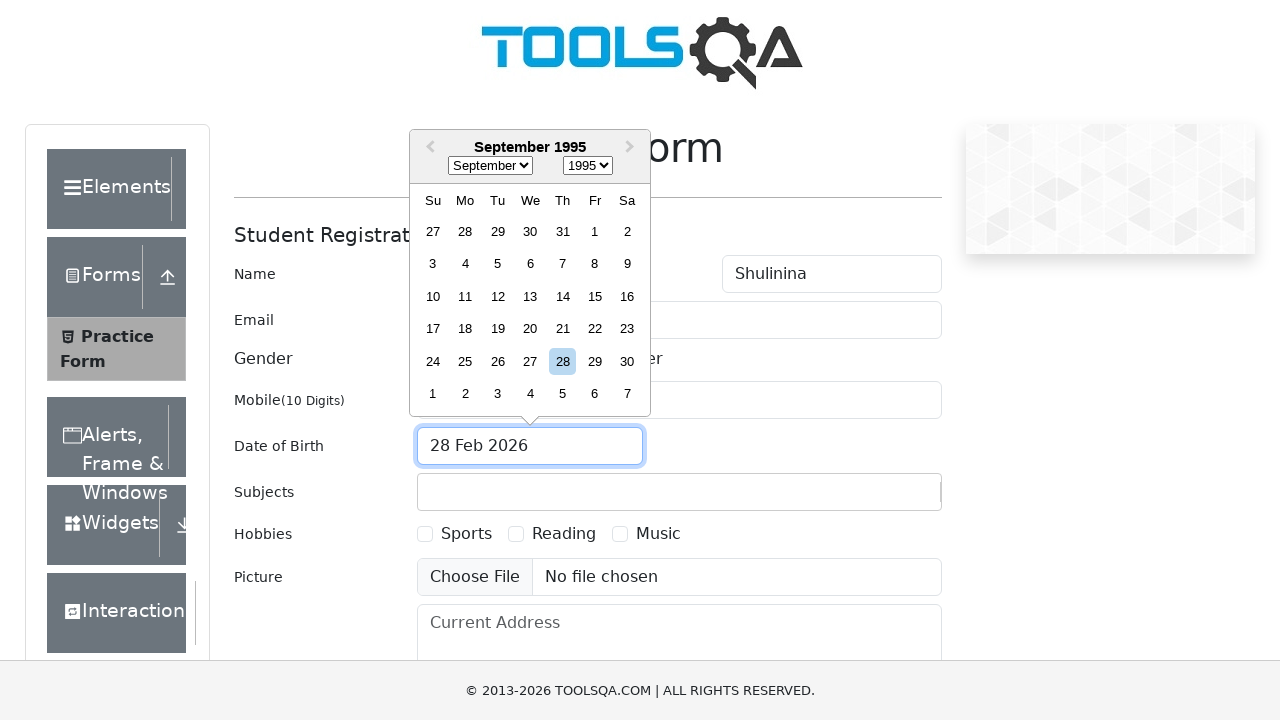

Selected day 6 from date picker at (530, 264) on .react-datepicker__day.react-datepicker__day--006
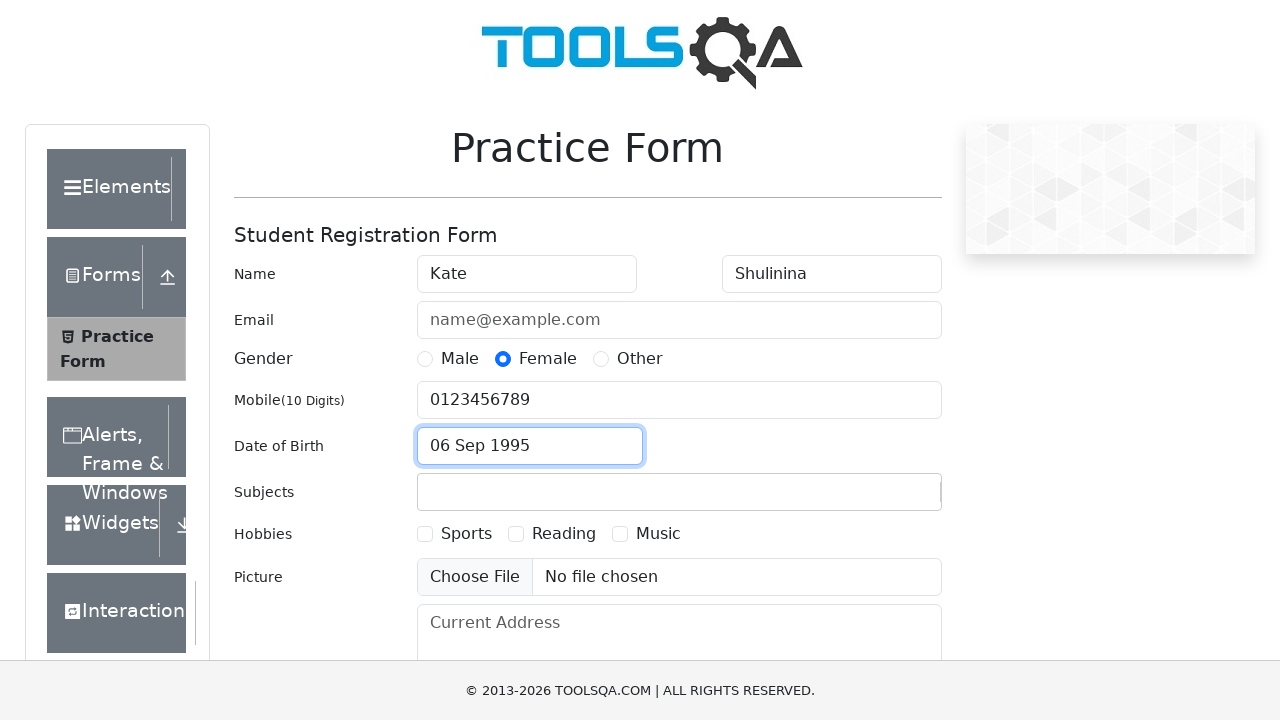

Scrolled submit button into view
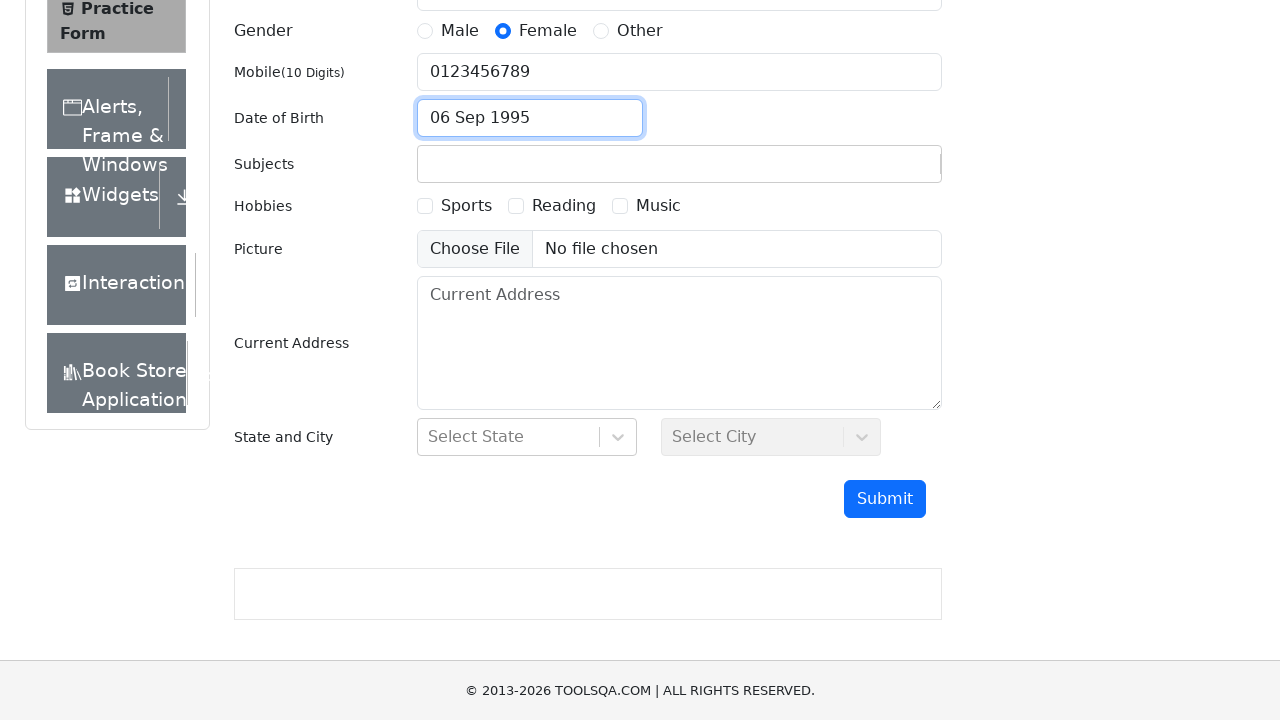

Clicked submit button to submit the form at (885, 499) on #submit
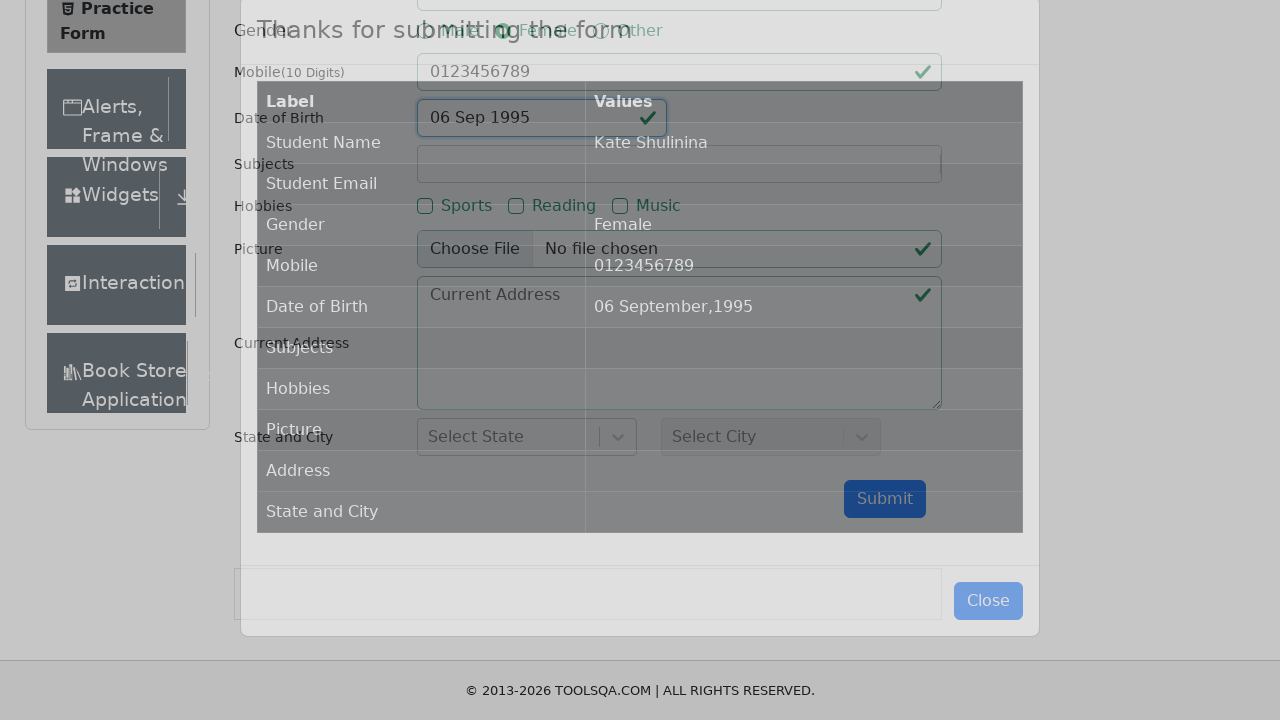

Results table displayed, confirming form submission with truncated phone number
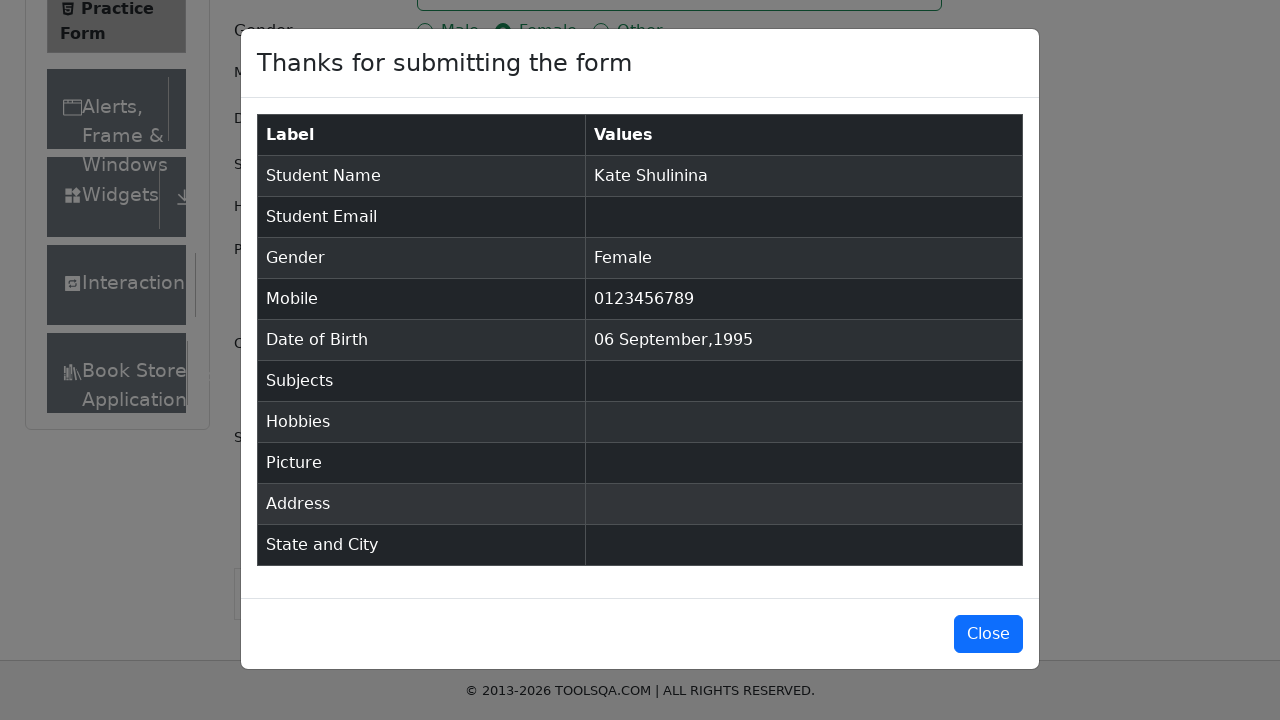

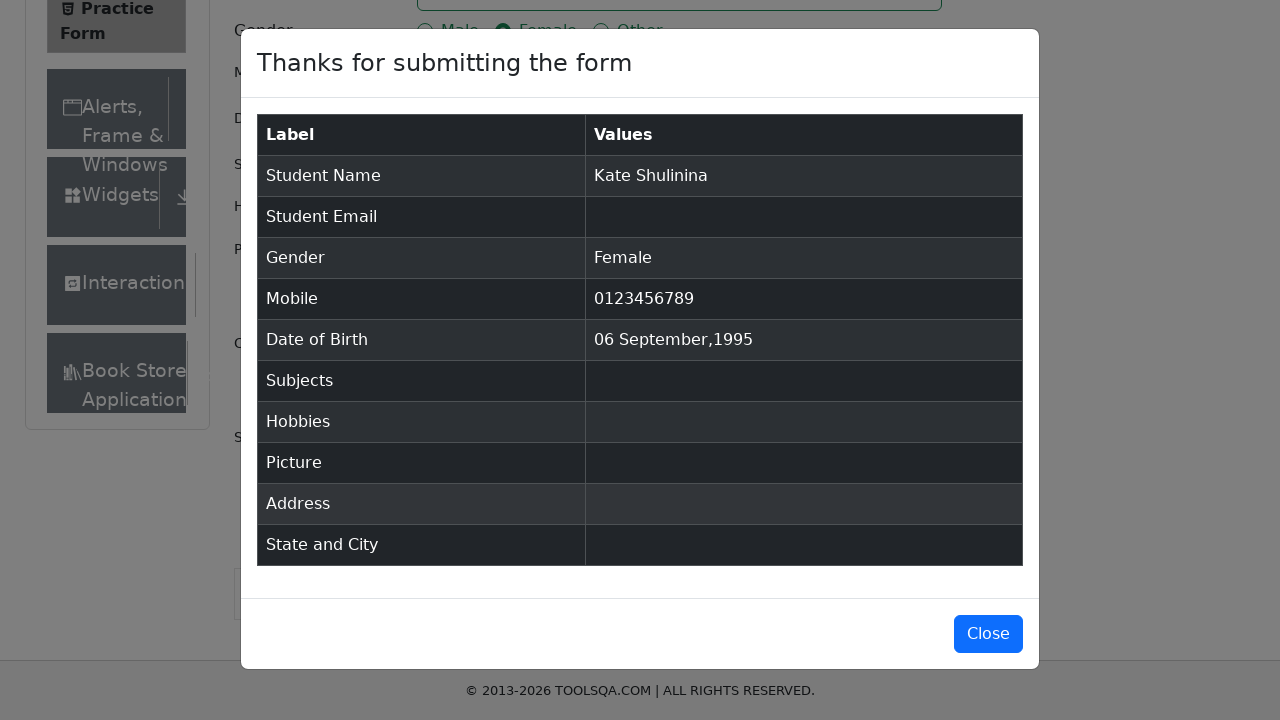